Tests dropdown functionality by selecting options using different methods (index, value, visible text) and verifying the dropdown contains the expected options.

Starting URL: https://the-internet.herokuapp.com/dropdown

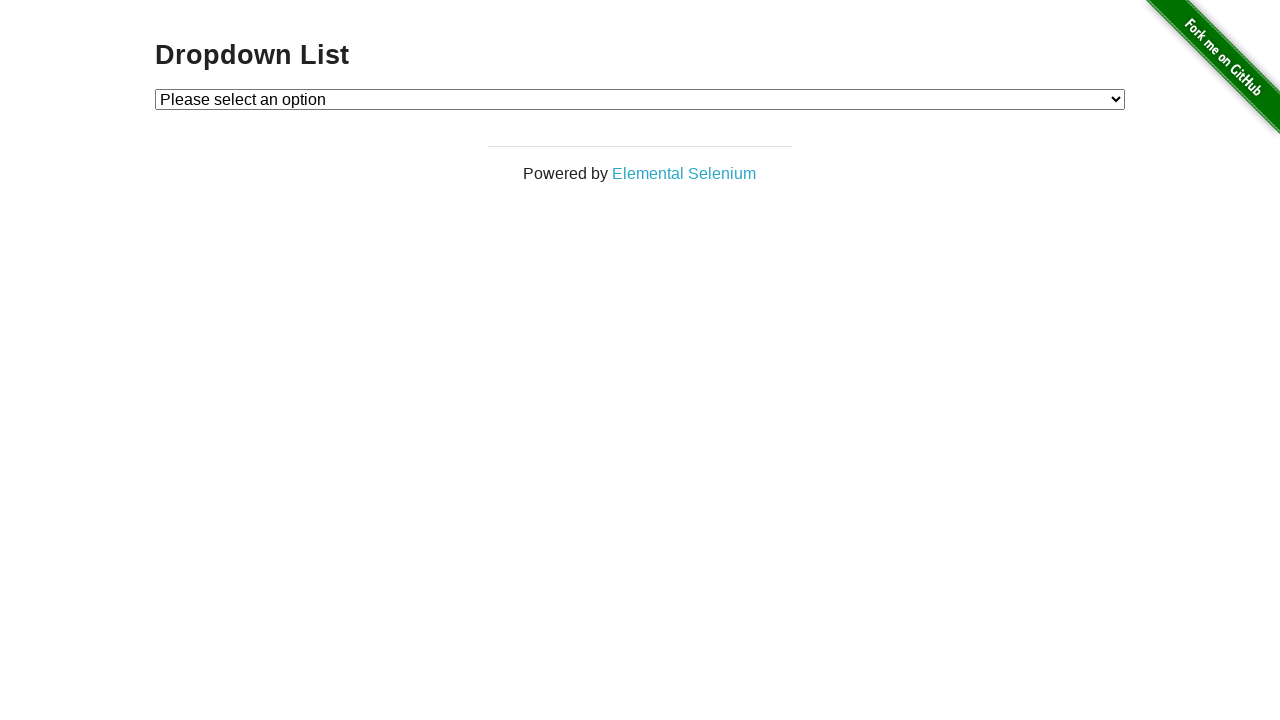

Selected Option 1 from dropdown by index on #dropdown
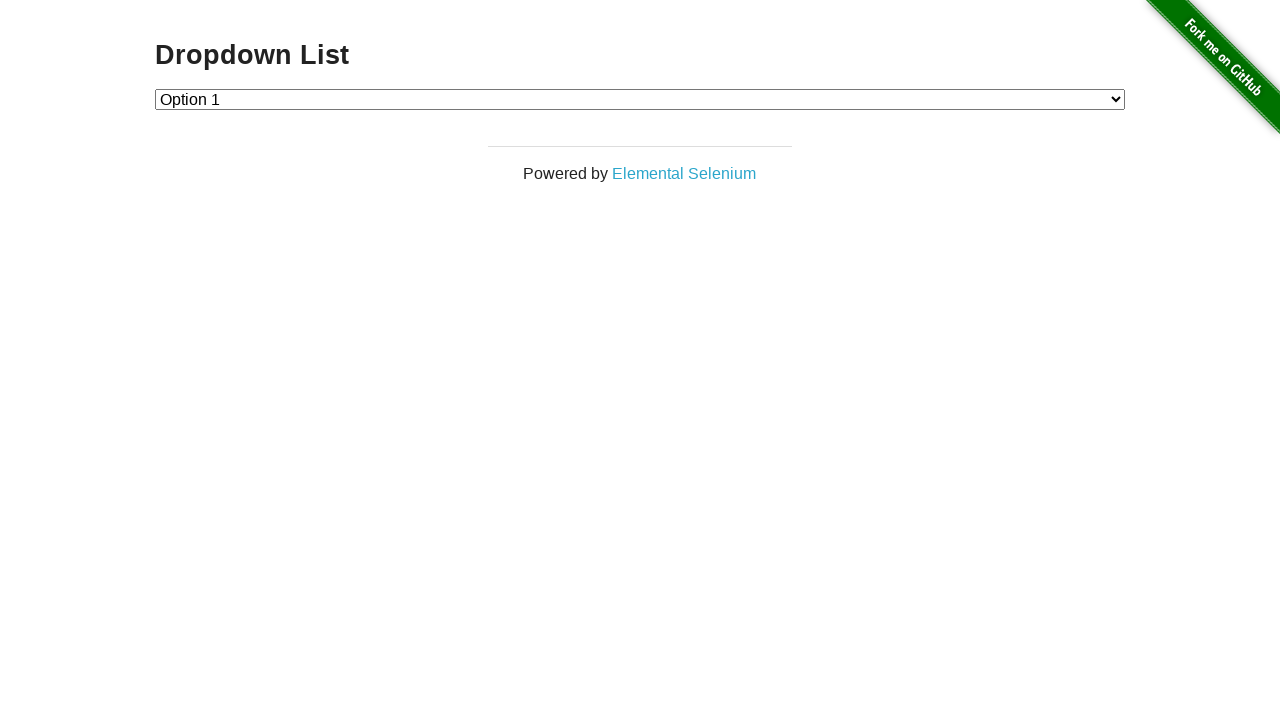

Selected Option 2 from dropdown by value on #dropdown
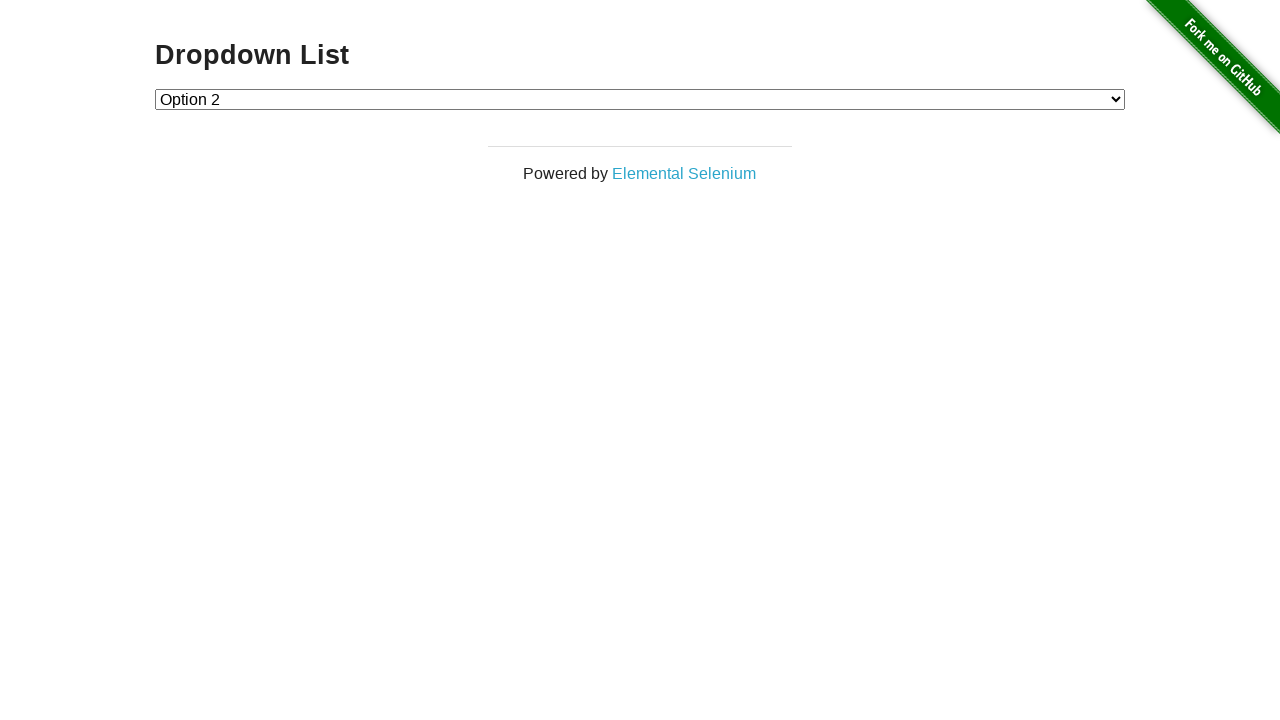

Selected Option 1 from dropdown by visible text on #dropdown
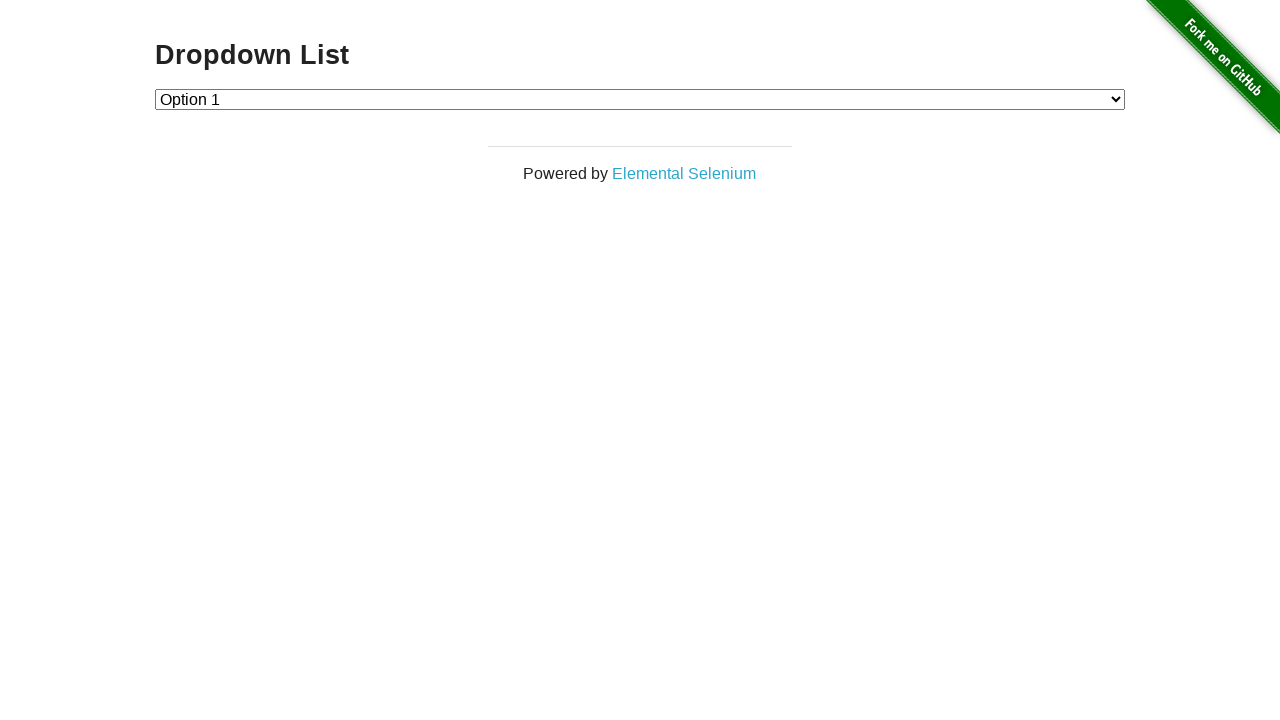

Dropdown is fully interactive
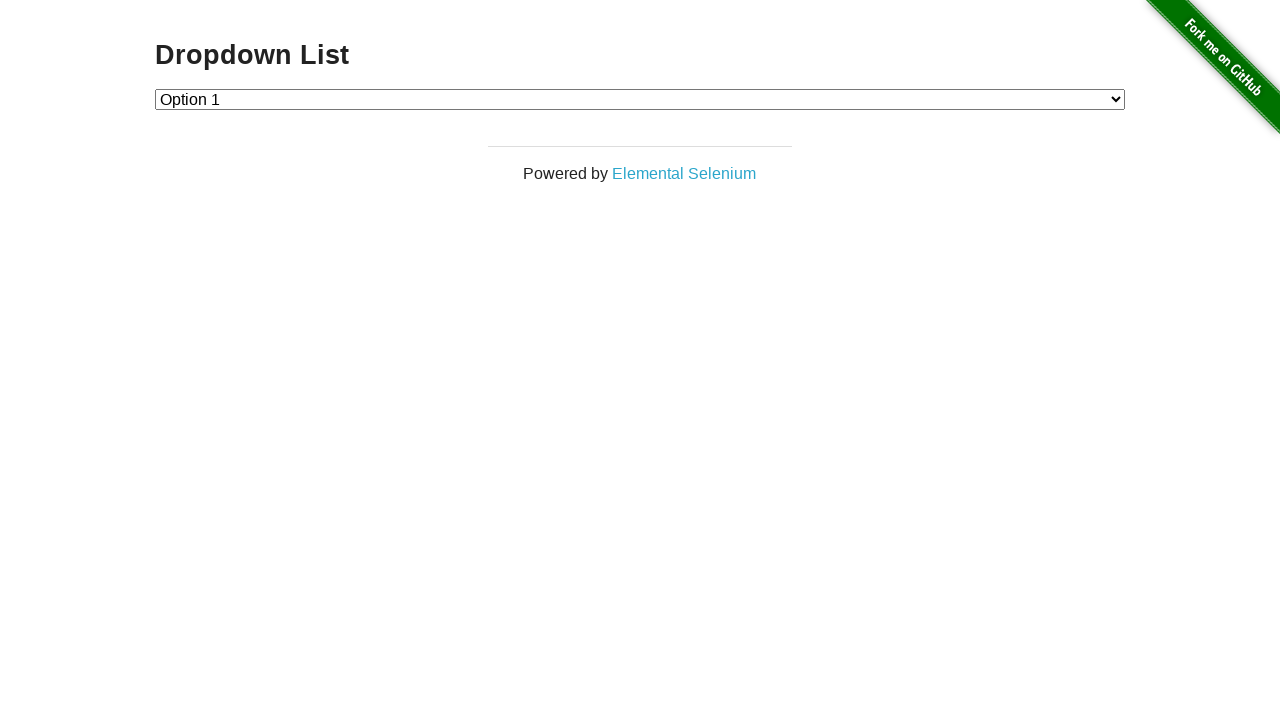

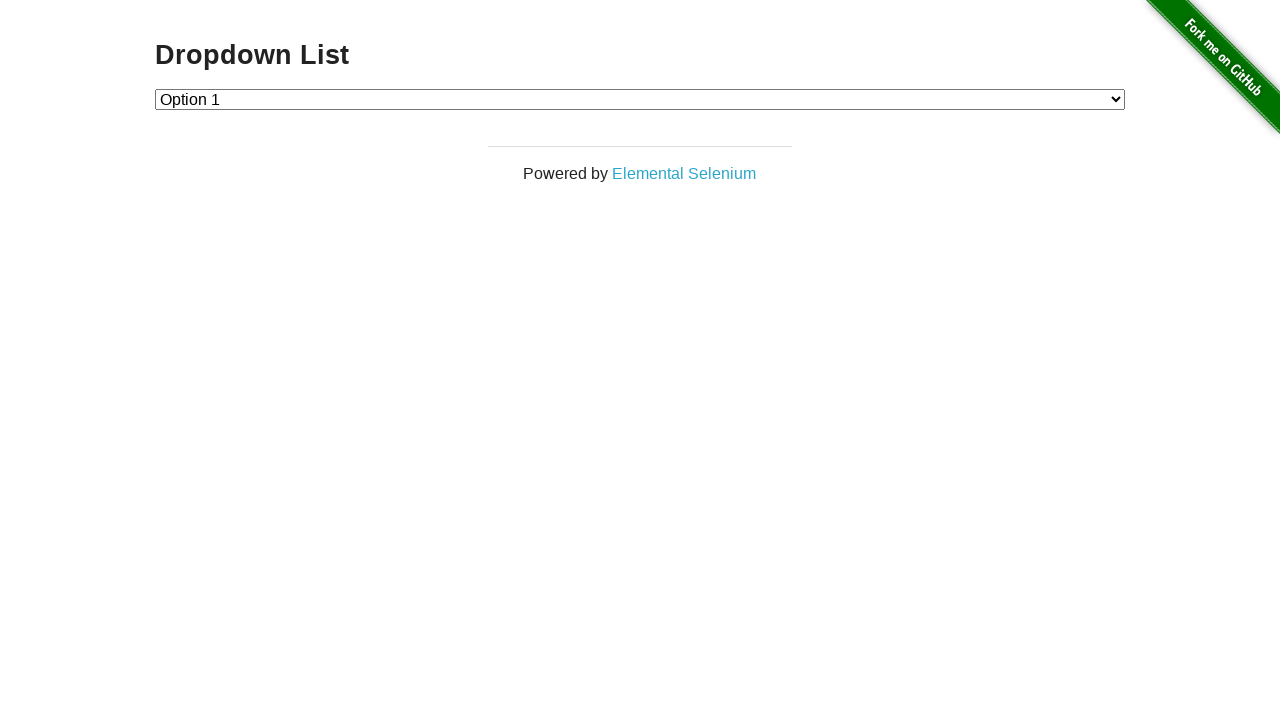